Tests that the online payment block title is displayed correctly on the MTS website

Starting URL: https://www.mts.by/

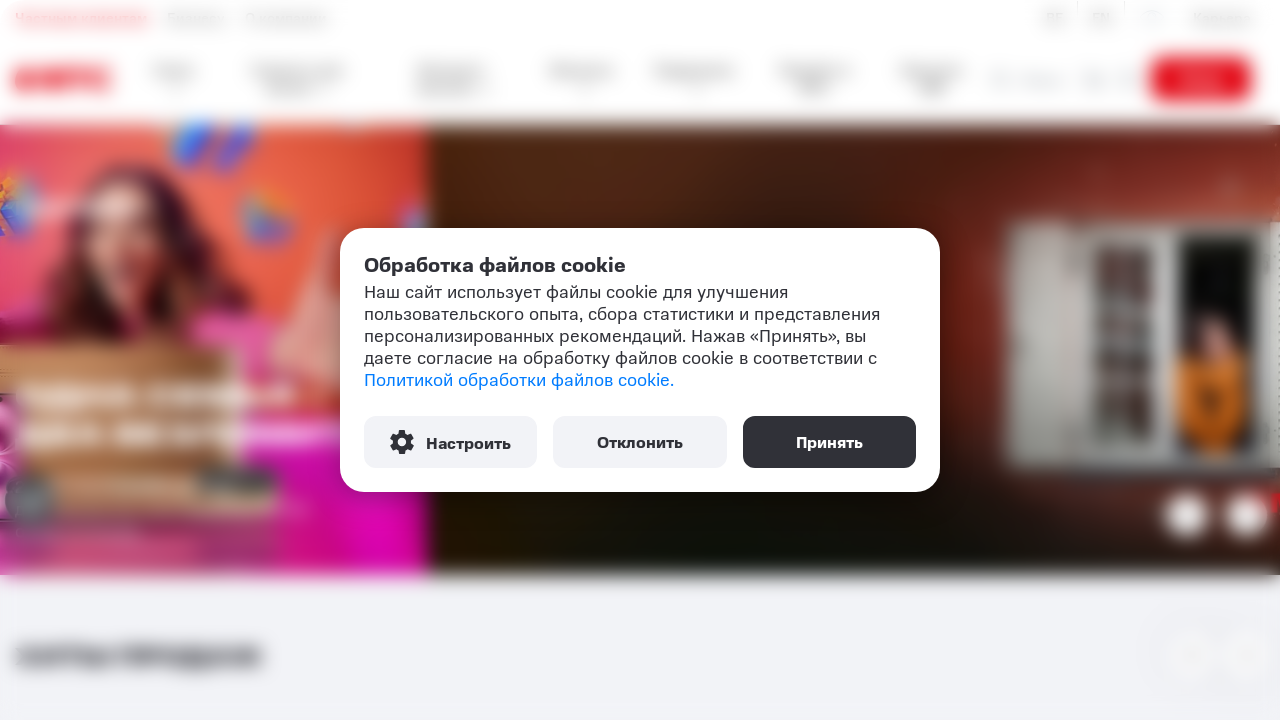

Waited for and found the online payment block title 'Онлайн пополнение'
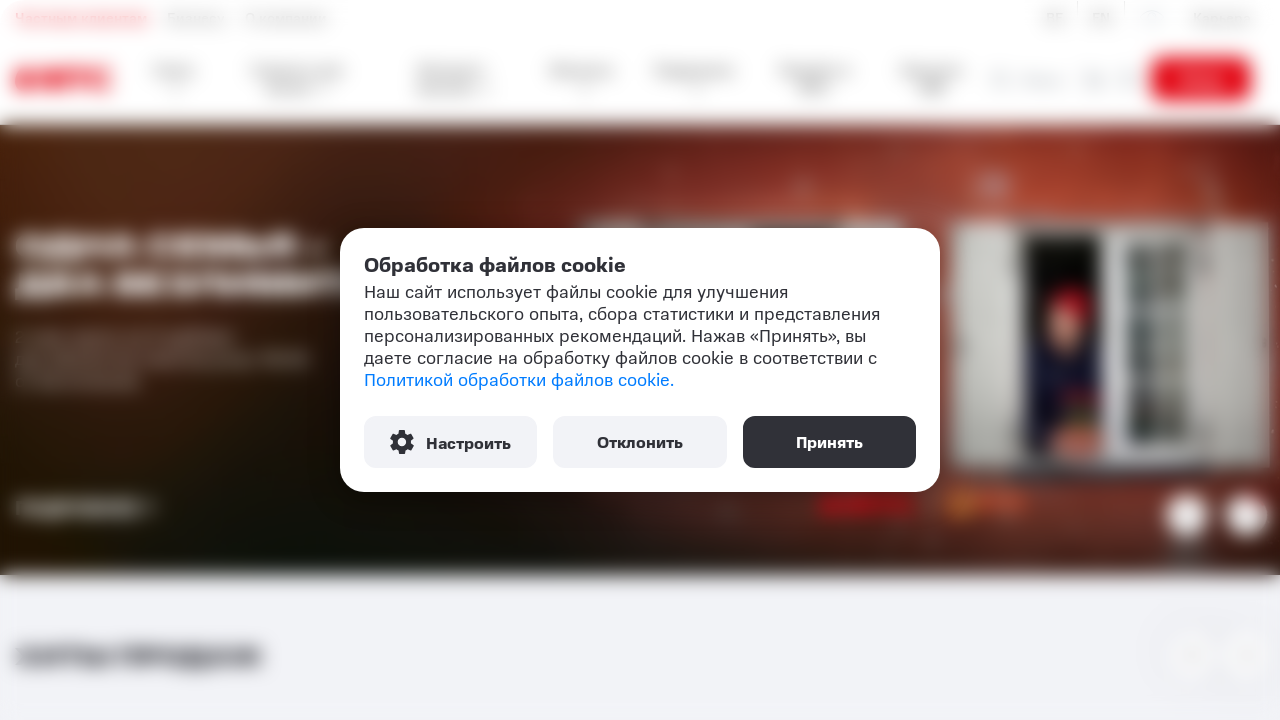

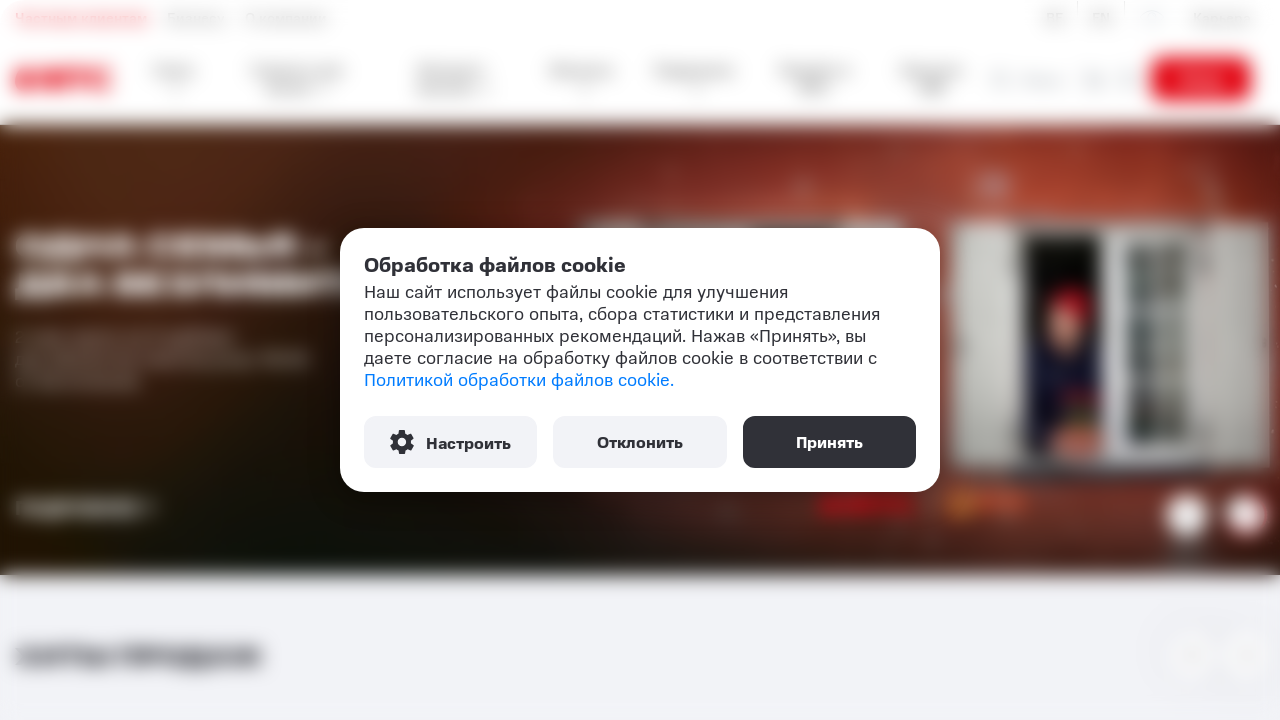